Tests adding multiple todo items by looping through a list and verifying all items appear in the todo list

Starting URL: https://demo.playwright.dev/todomvc

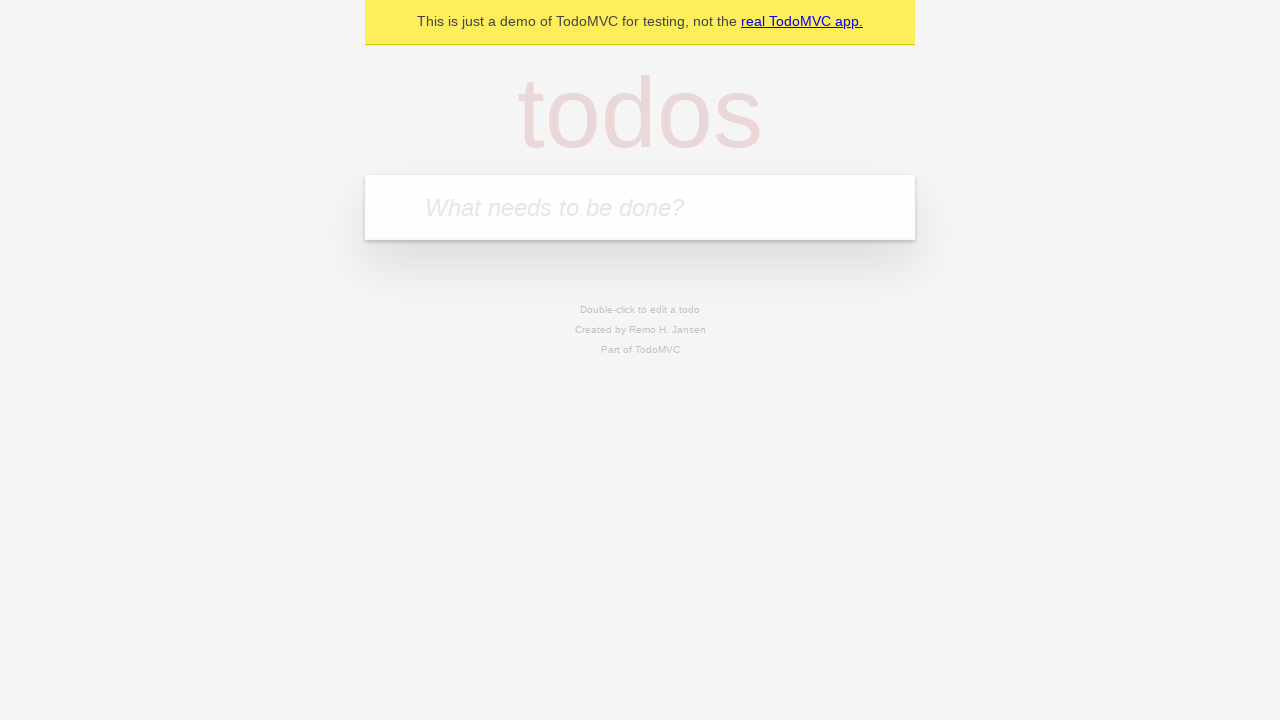

Filled todo input field with 'buy some cheese' on .new-todo
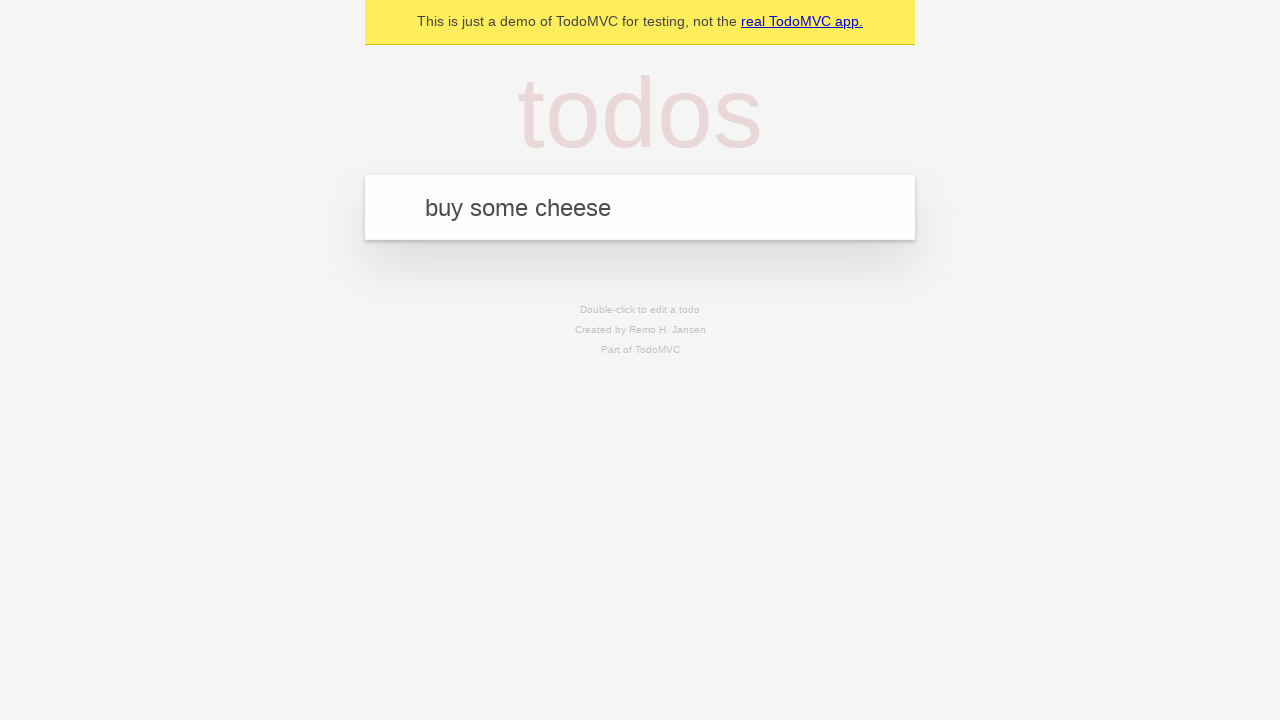

Pressed Enter to add todo 'buy some cheese' on .new-todo
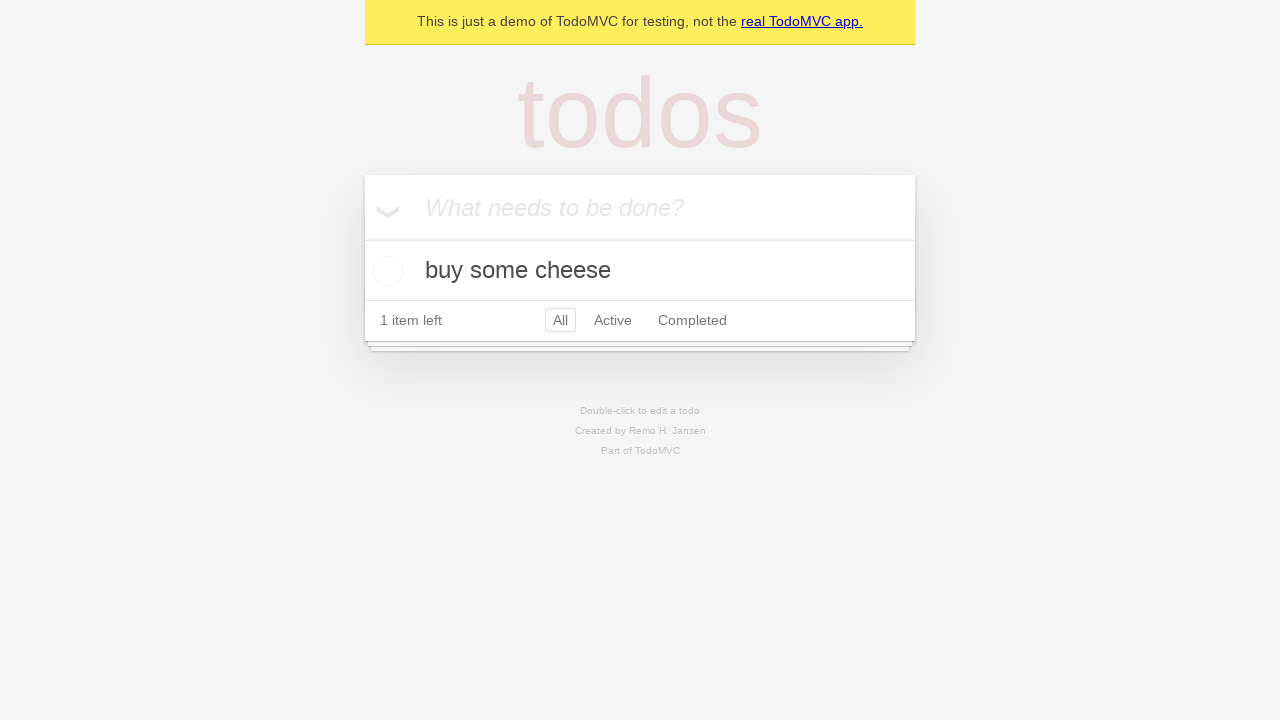

Filled todo input field with 'feed the cat' on .new-todo
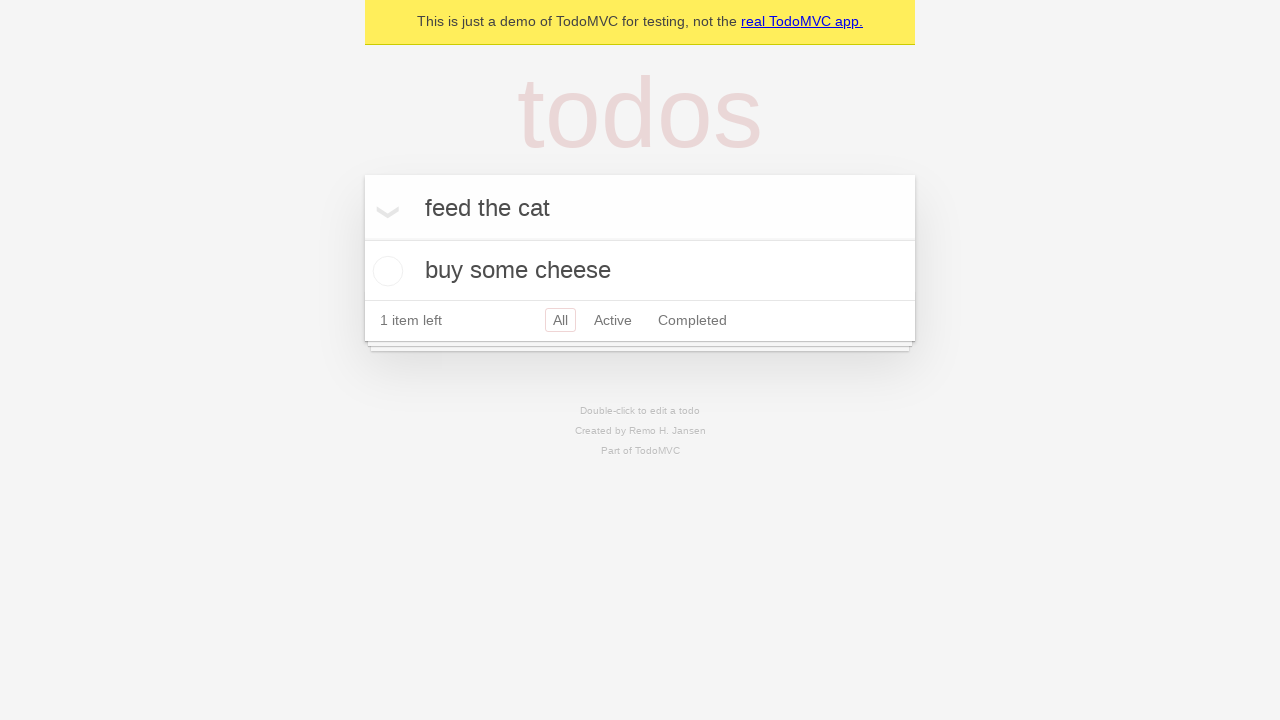

Pressed Enter to add todo 'feed the cat' on .new-todo
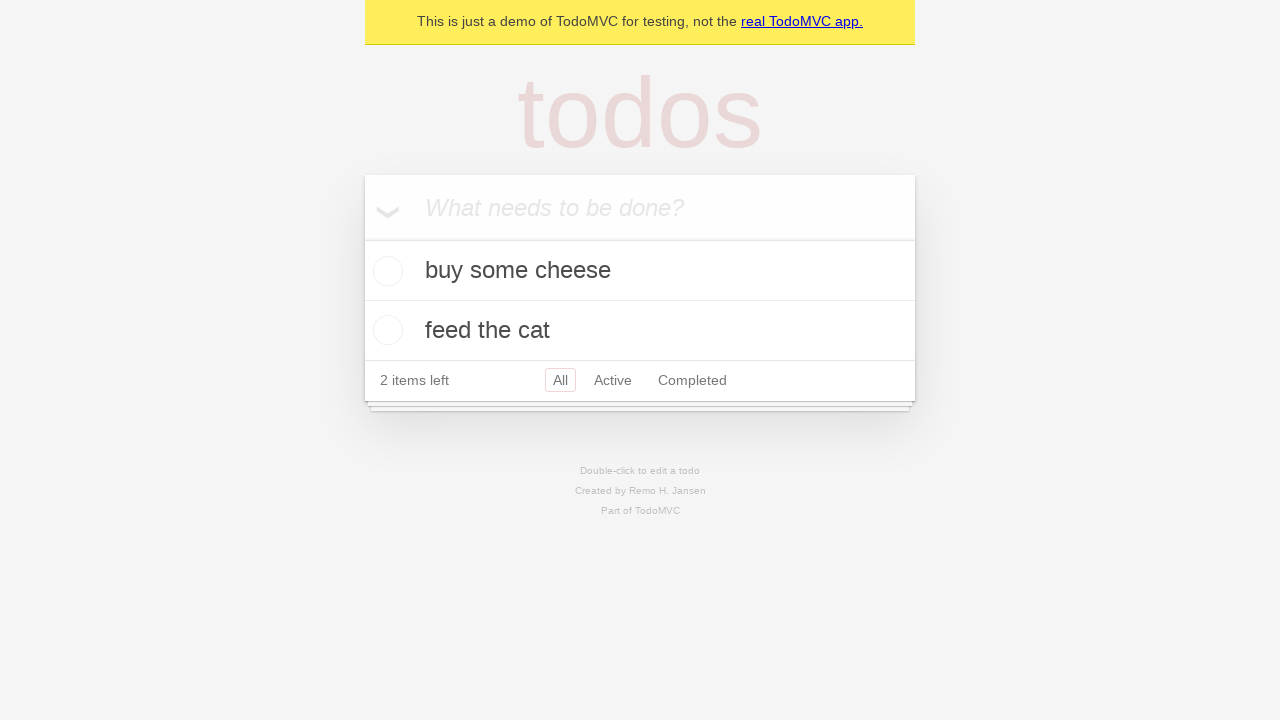

Filled todo input field with 'book a doctors appointment' on .new-todo
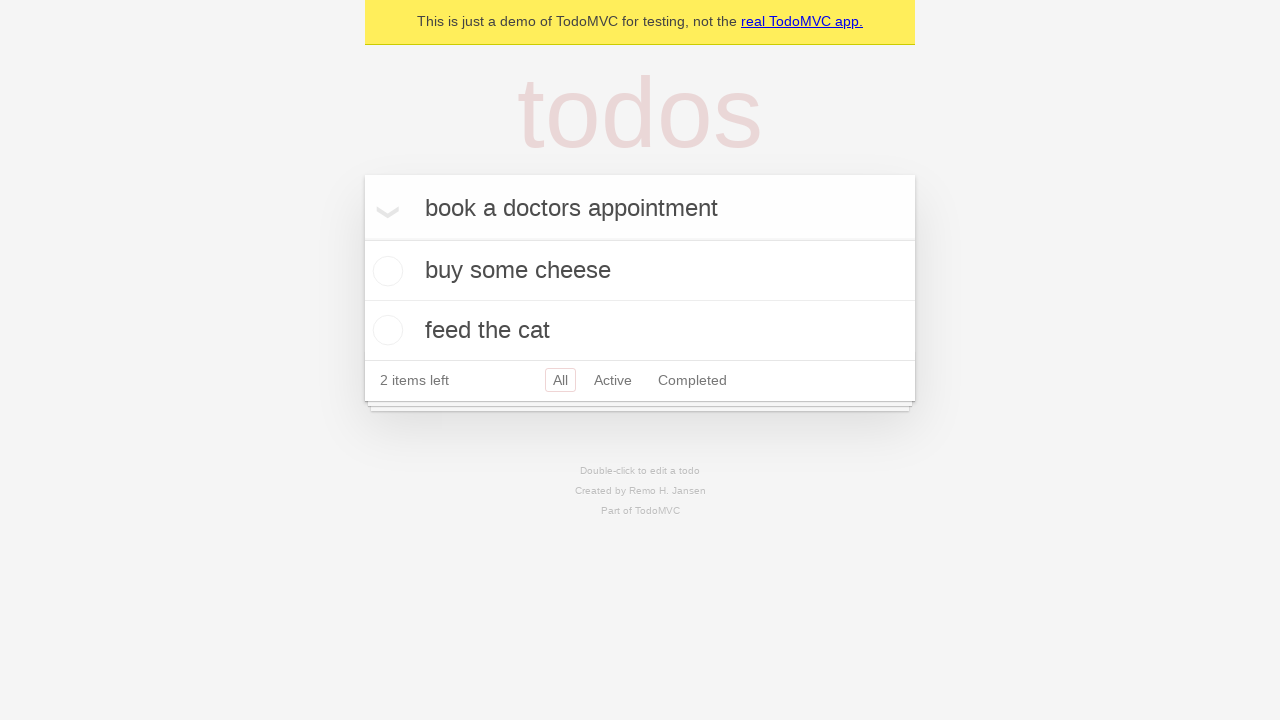

Pressed Enter to add todo 'book a doctors appointment' on .new-todo
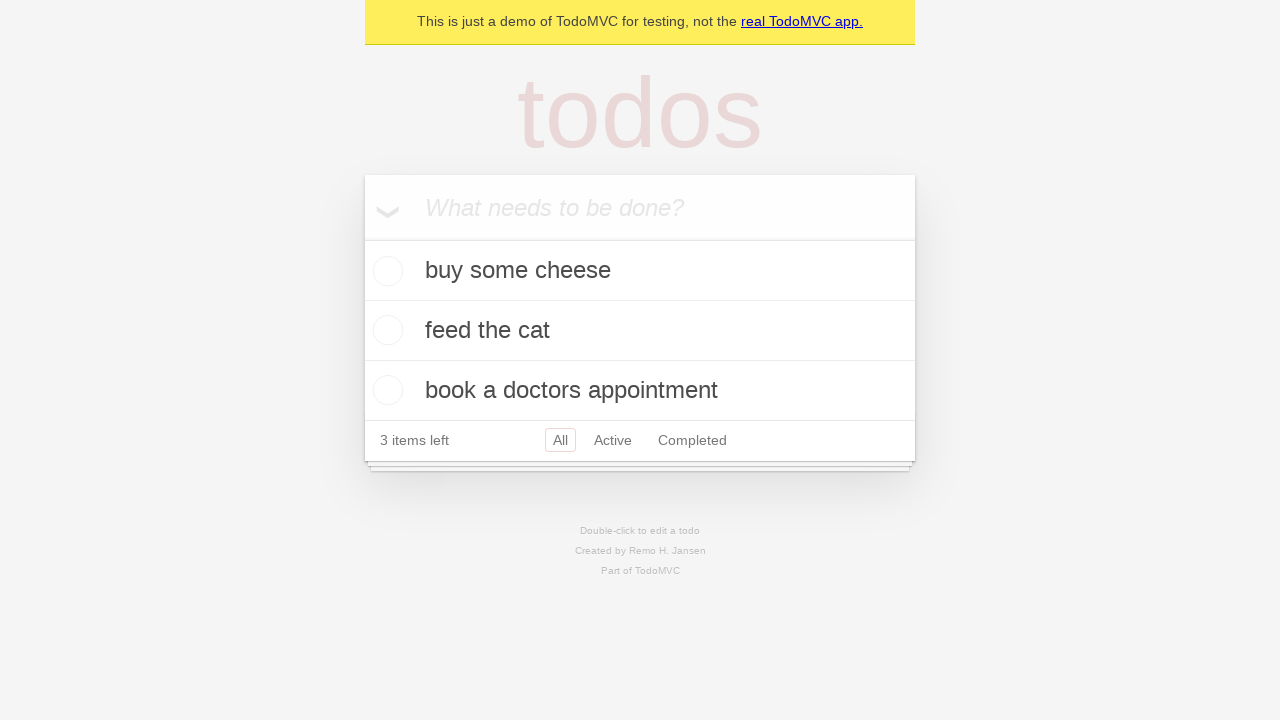

Waited for todo list items to appear
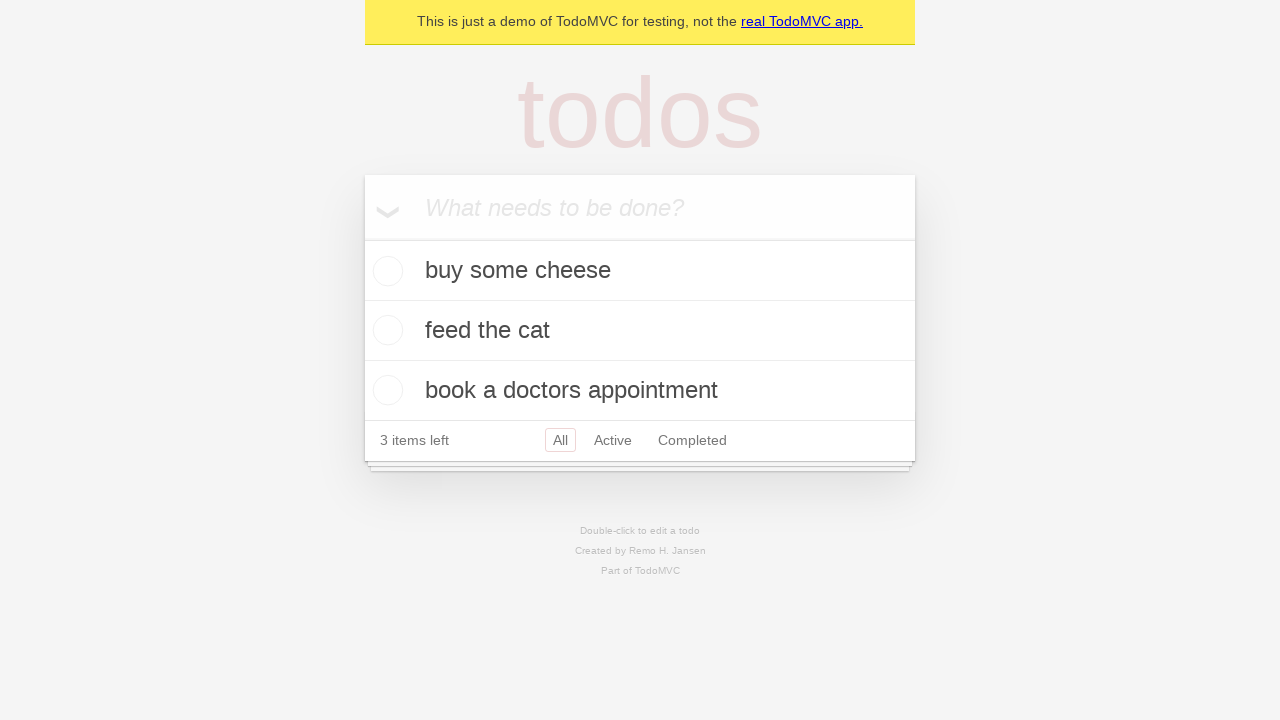

Verified all 3 todo items appear in the list
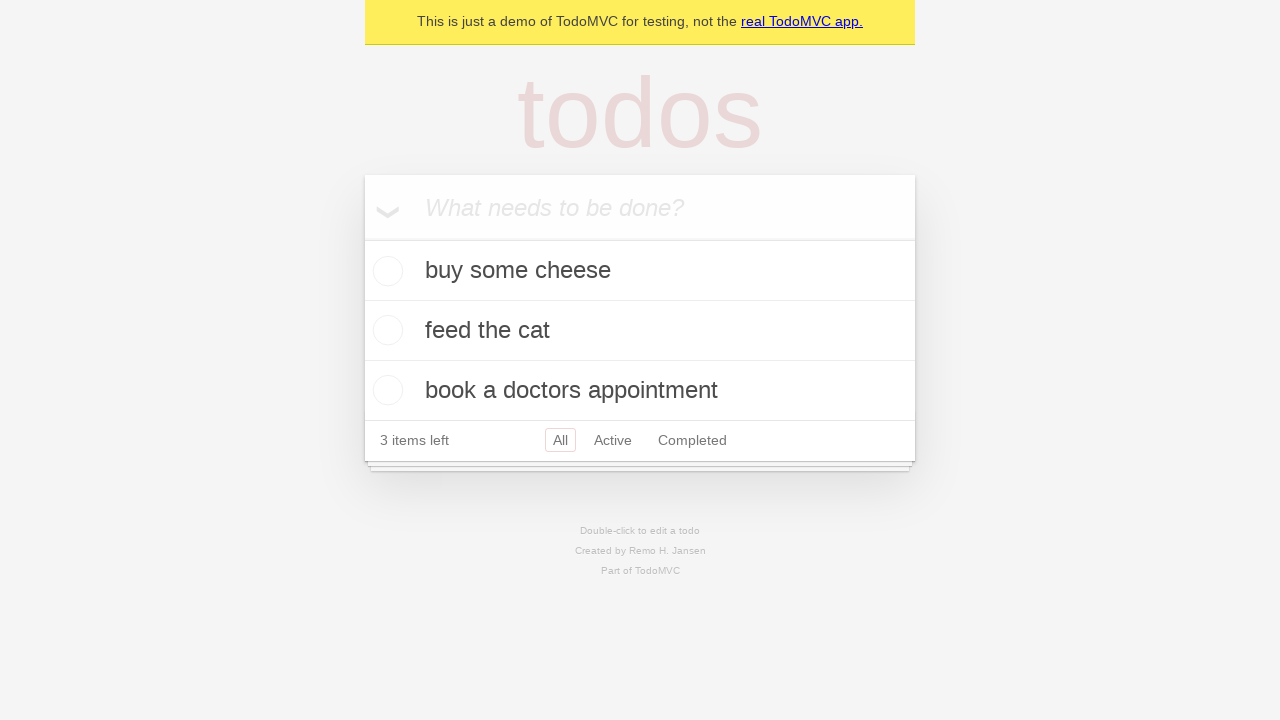

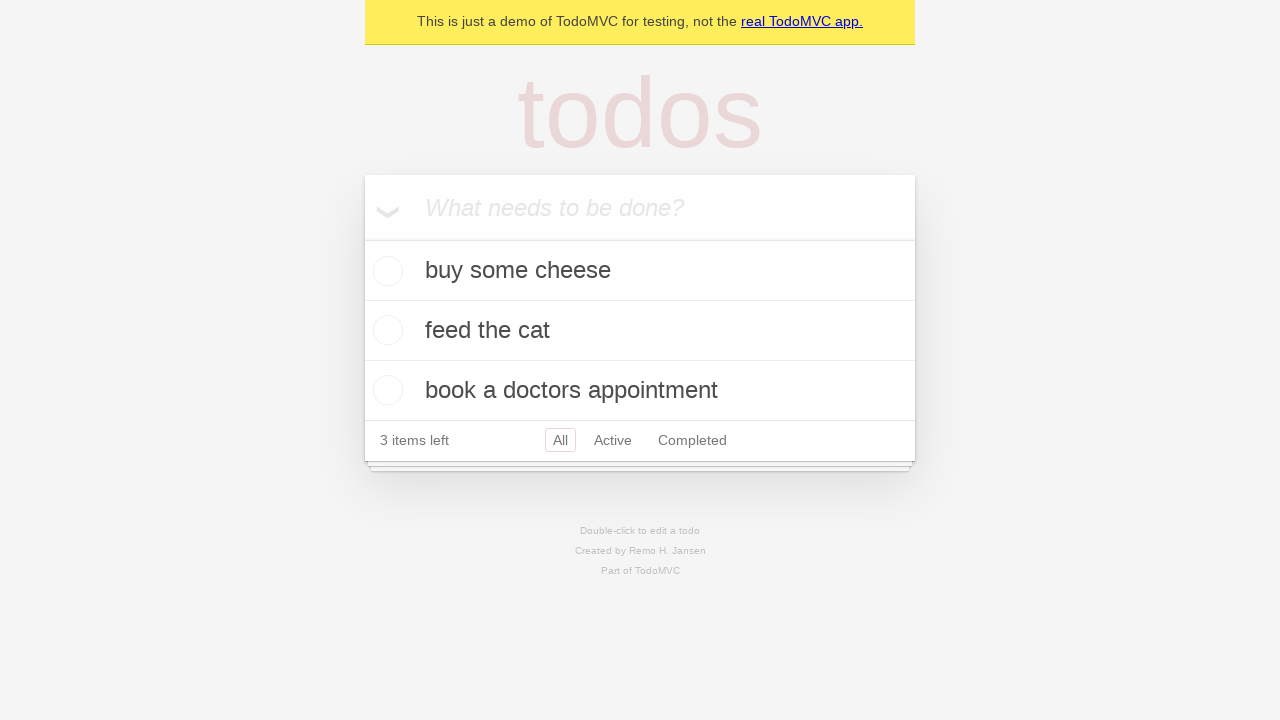